Tests jQuery UI drag and drop functionality by dragging an element and dropping it onto a target area

Starting URL: https://jqueryui.com/droppable/

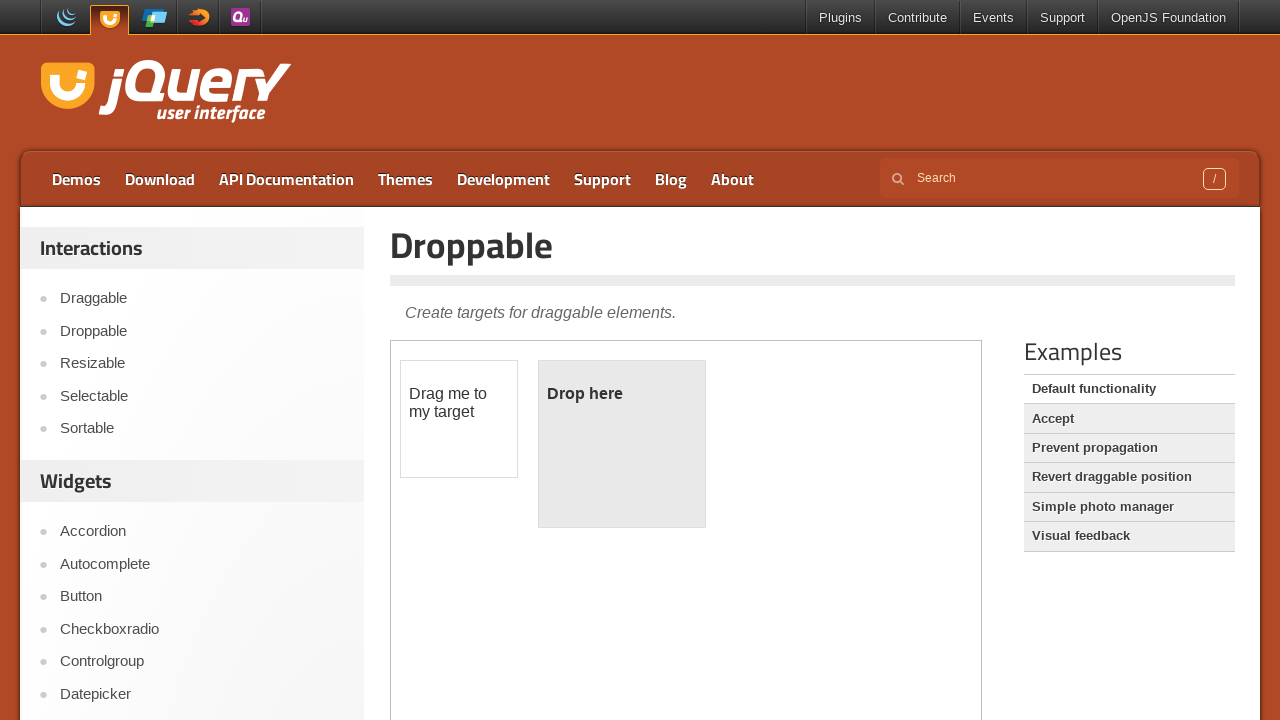

Located the demo iframe
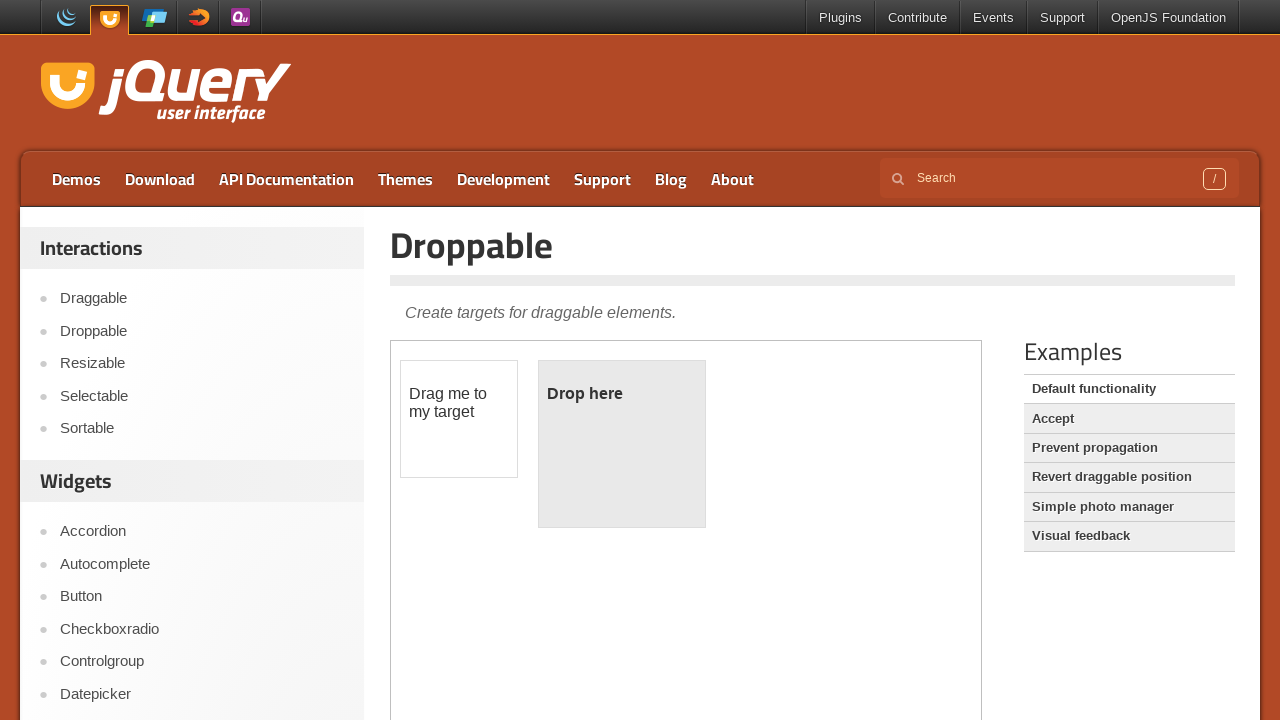

Located the draggable element
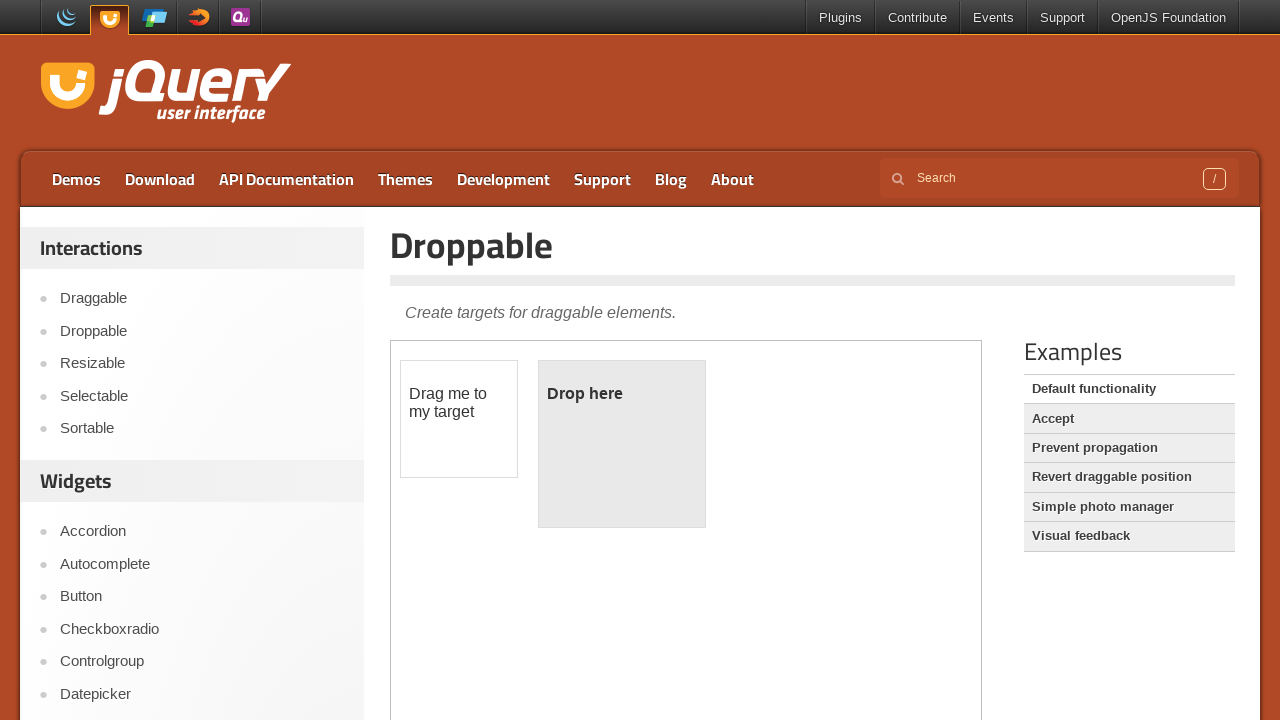

Located the droppable target element
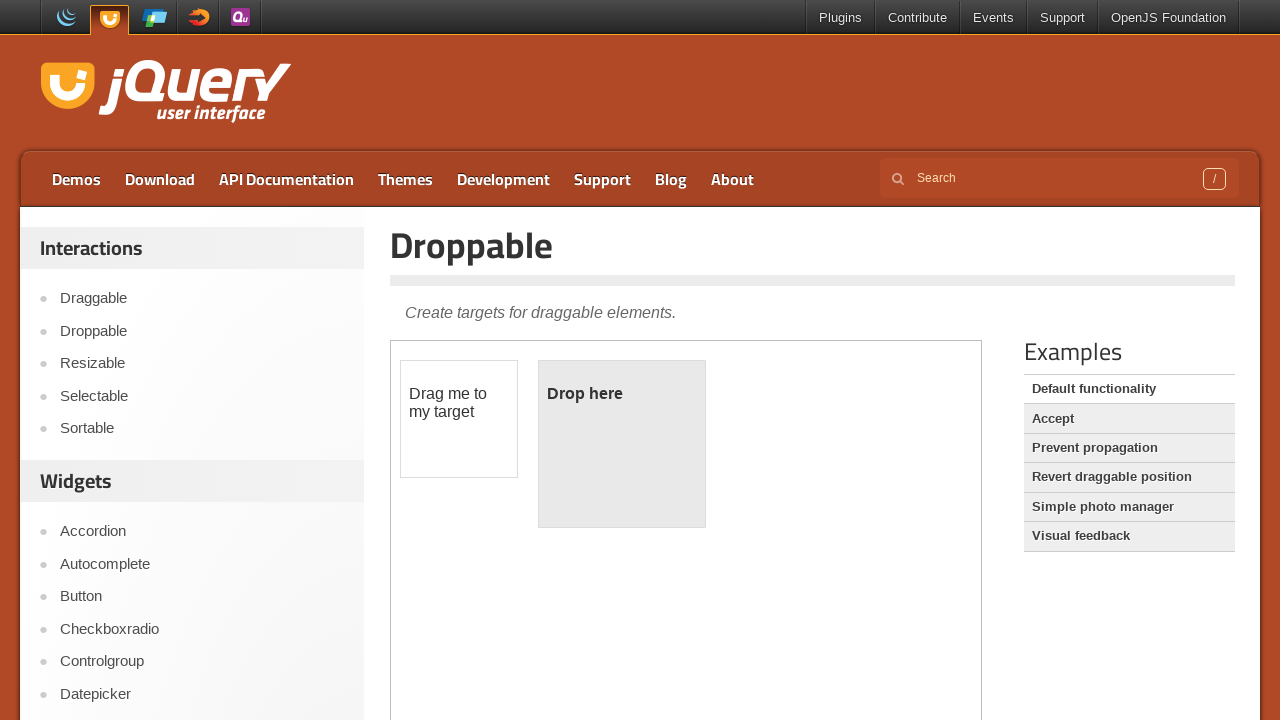

Dragged the element and dropped it onto the target area at (622, 444)
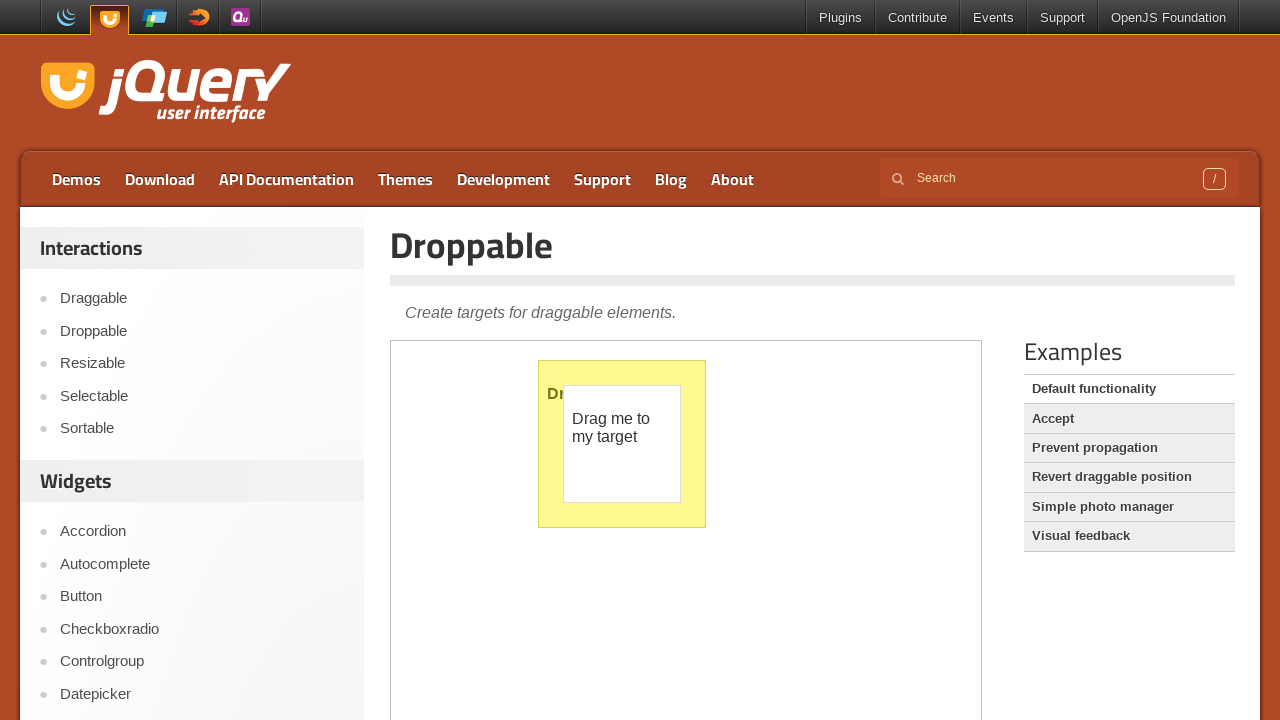

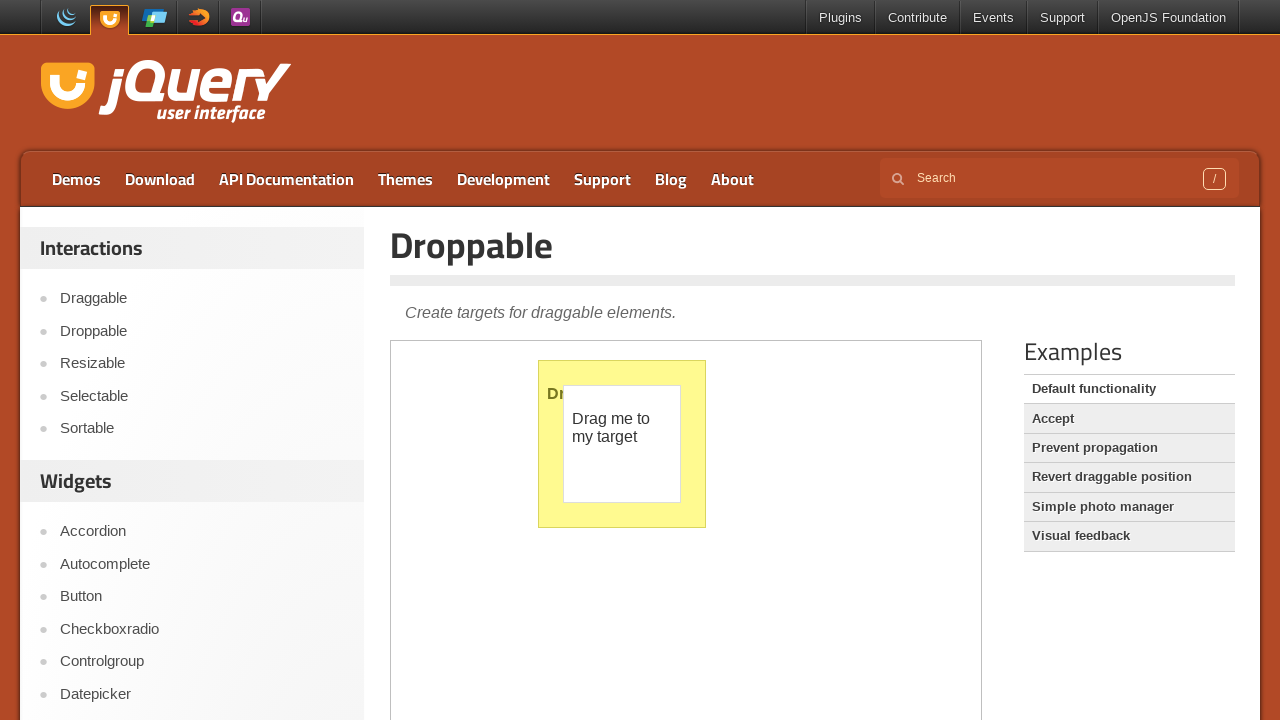